Tests click and drag selection by clicking and holding from item 6, dragging to item 11, and verifying 4 items are selected

Starting URL: https://automationfc.github.io/jquery-selectable/

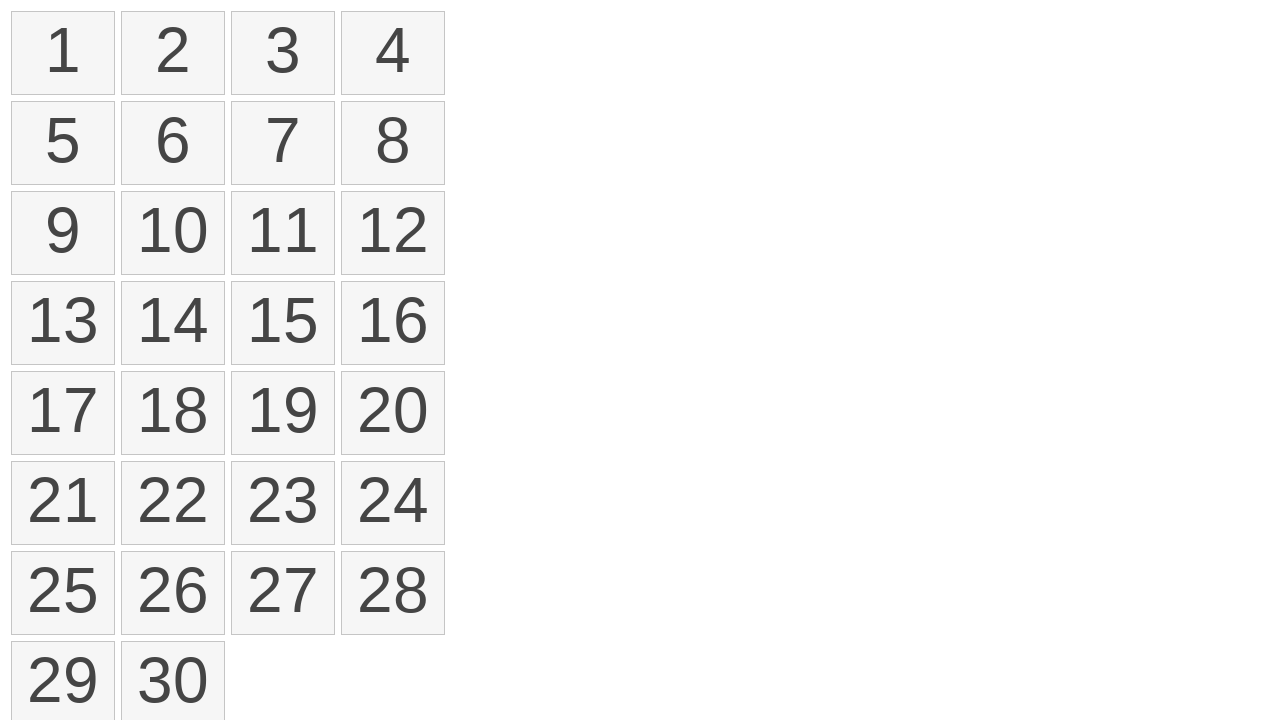

Retrieved all number elements from the selectable list
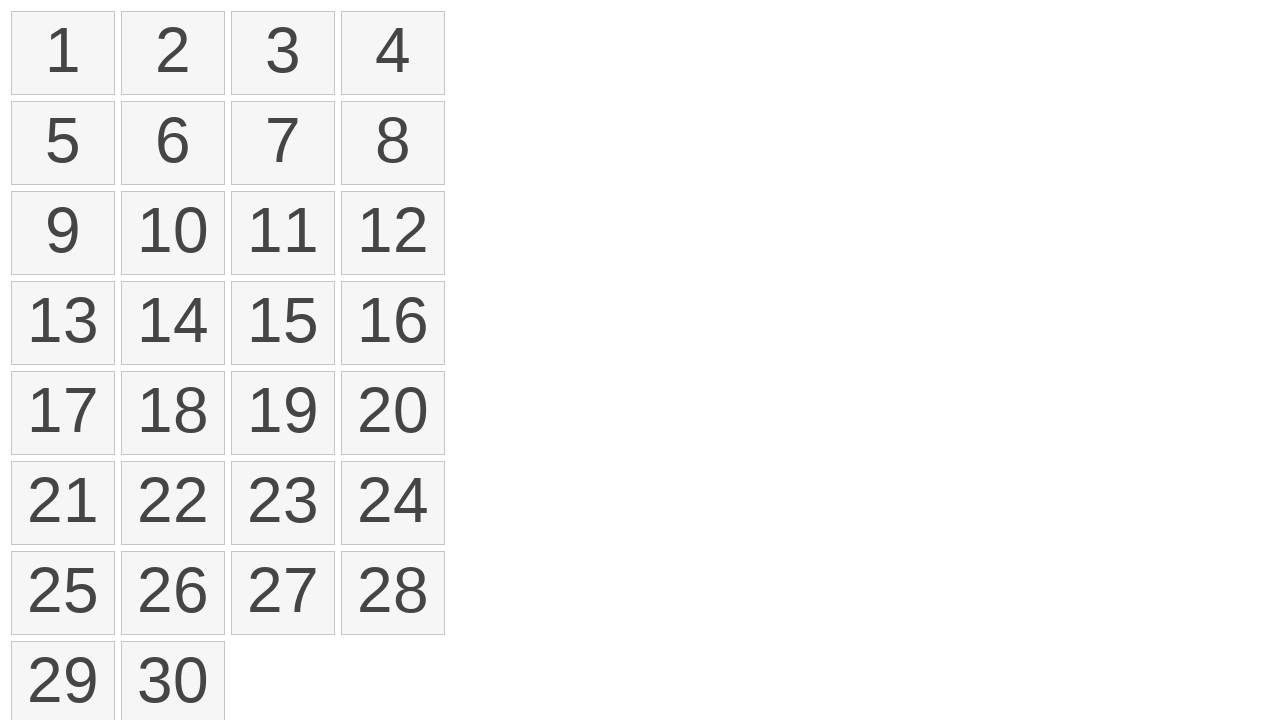

Located source element (item 6 at index 5)
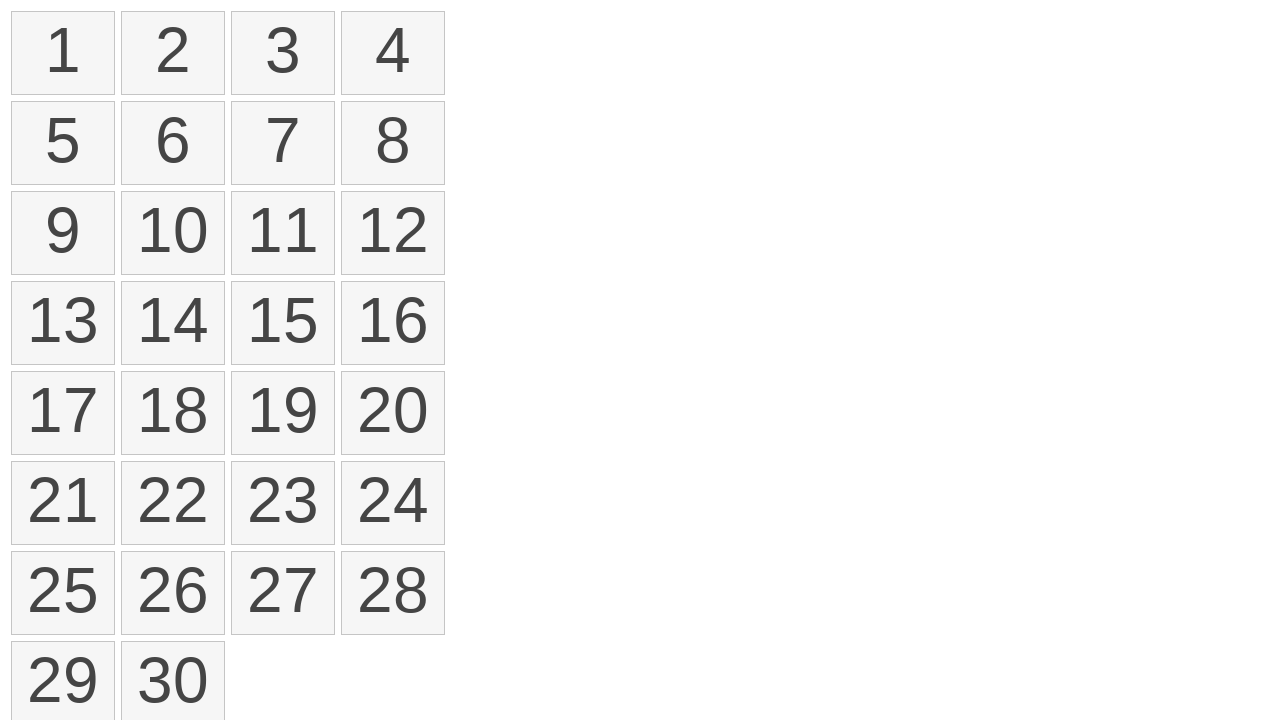

Located target element (item 11 at index 10)
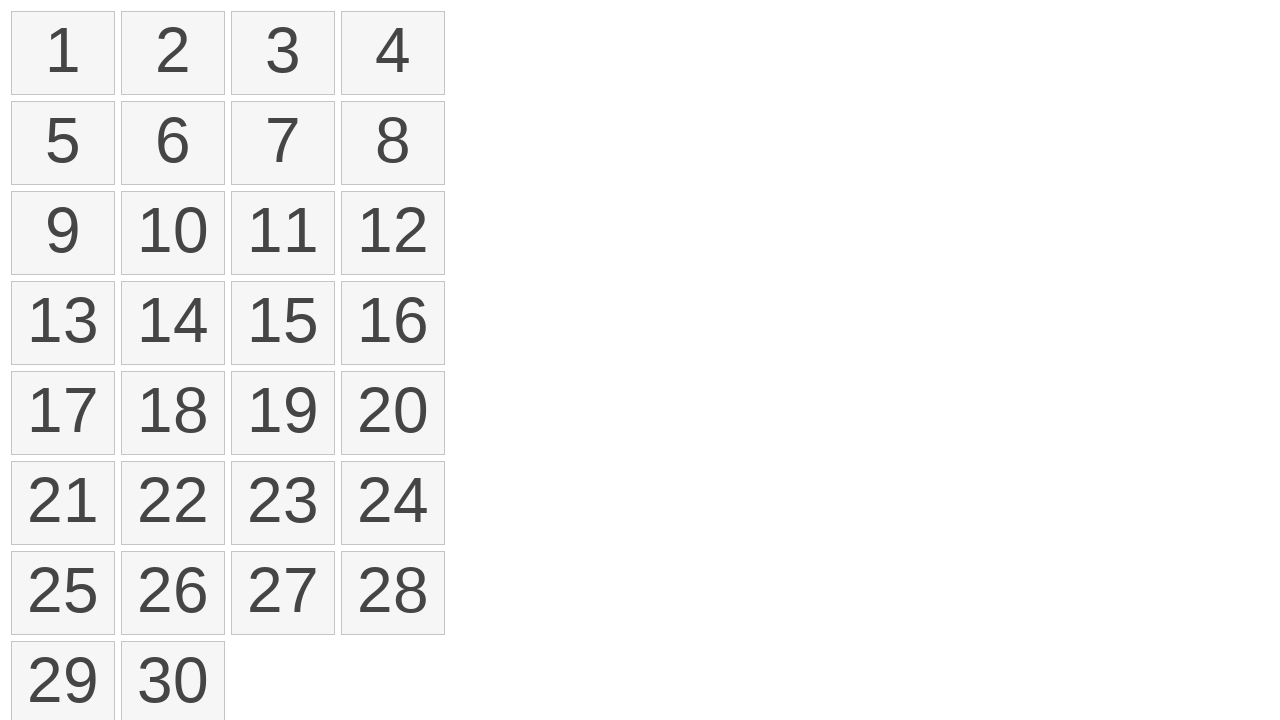

Performed click and drag from item 6 to item 11 at (283, 233)
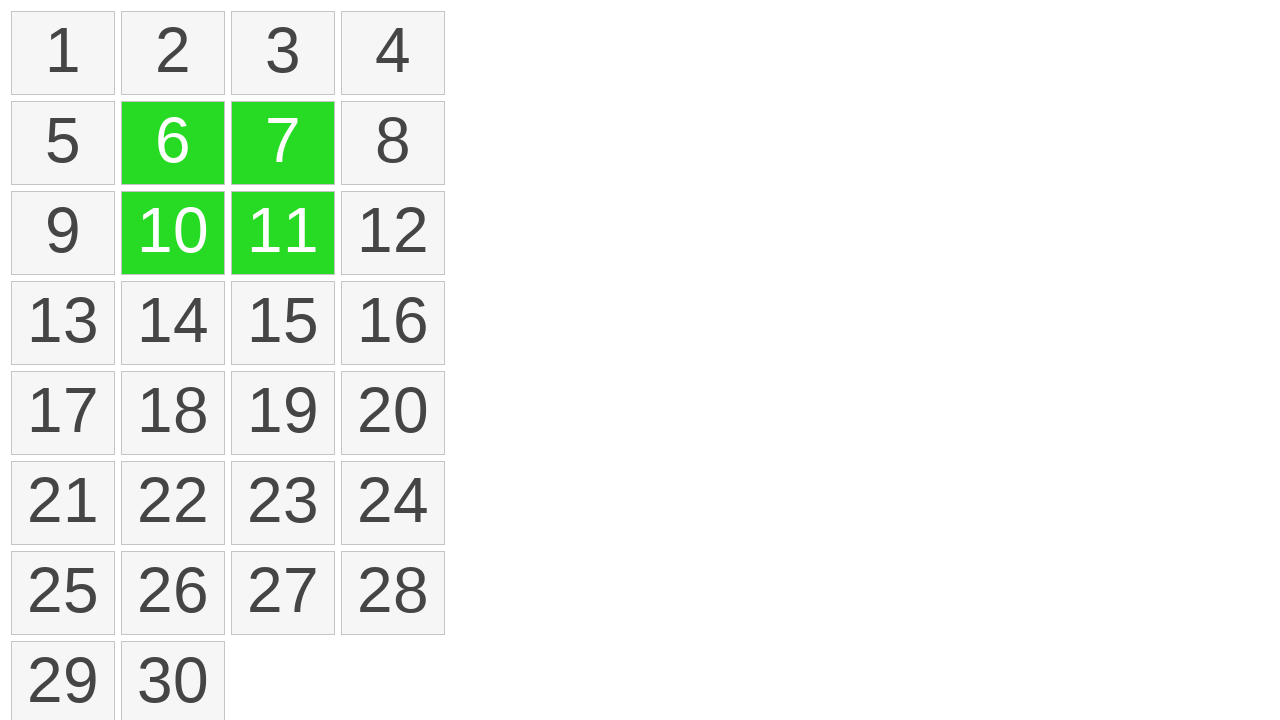

Located all selected elements with ui-selected class
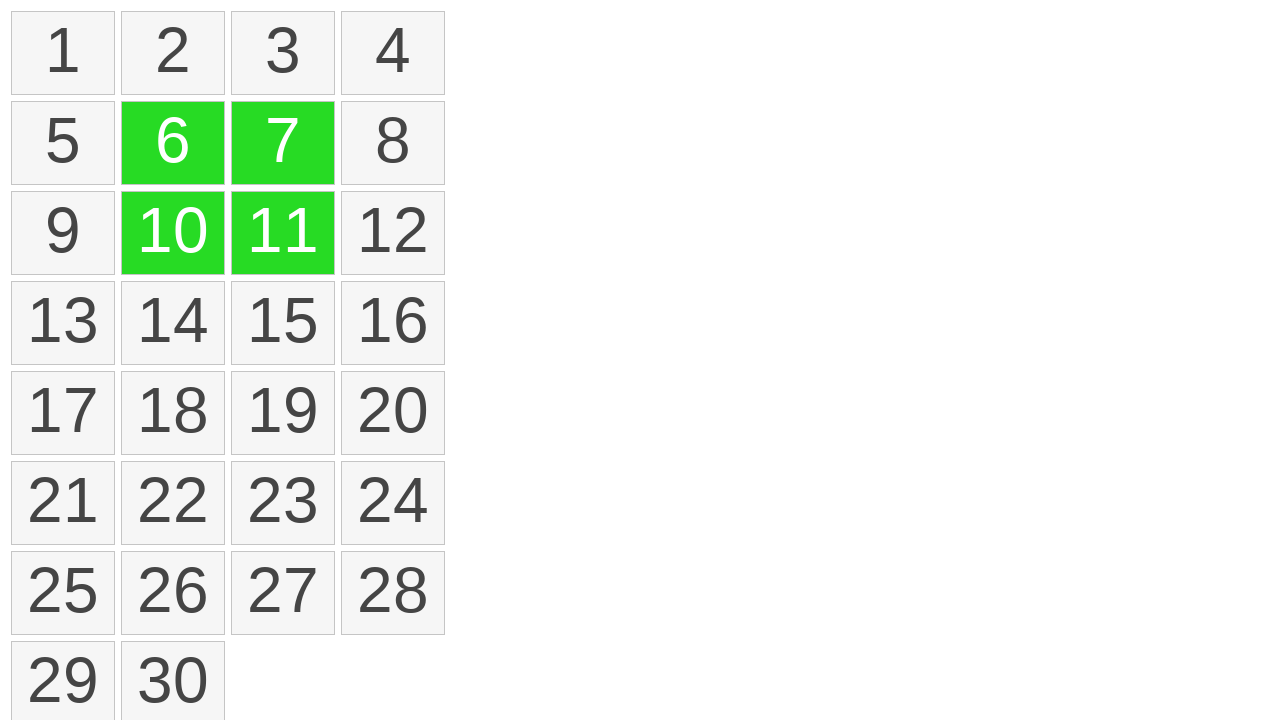

Verified that 4 items are selected after drag operation
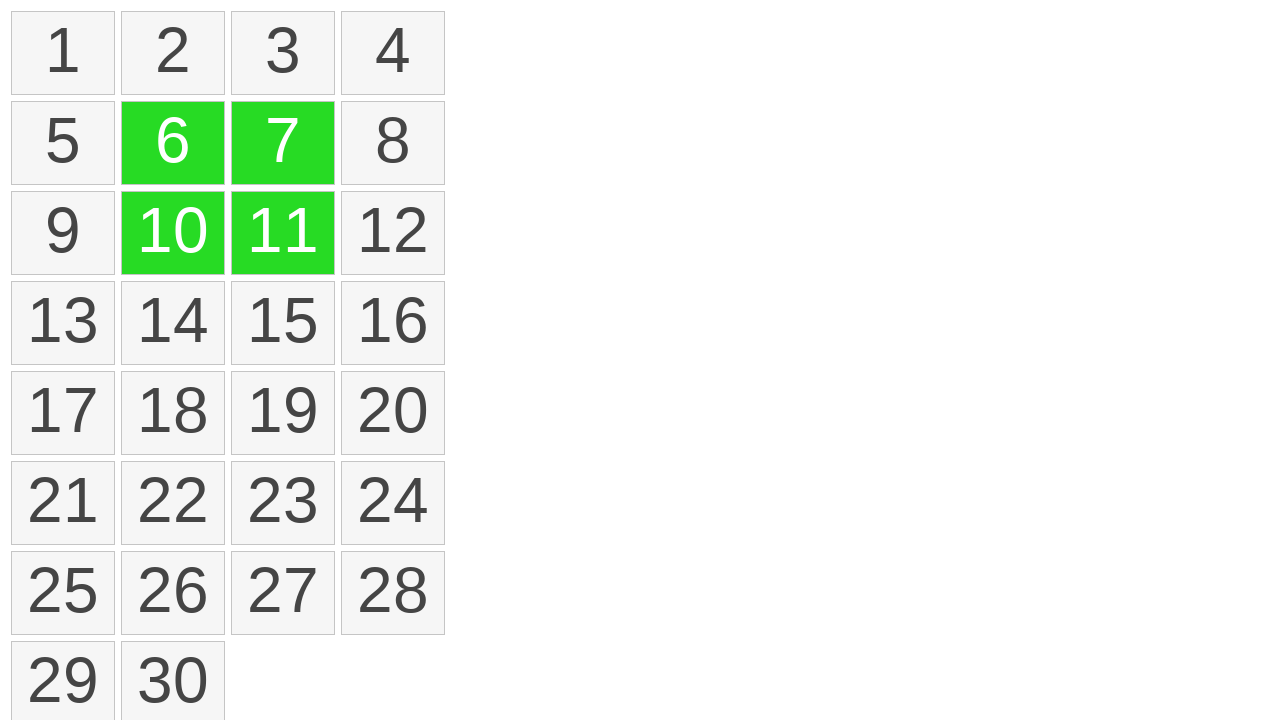

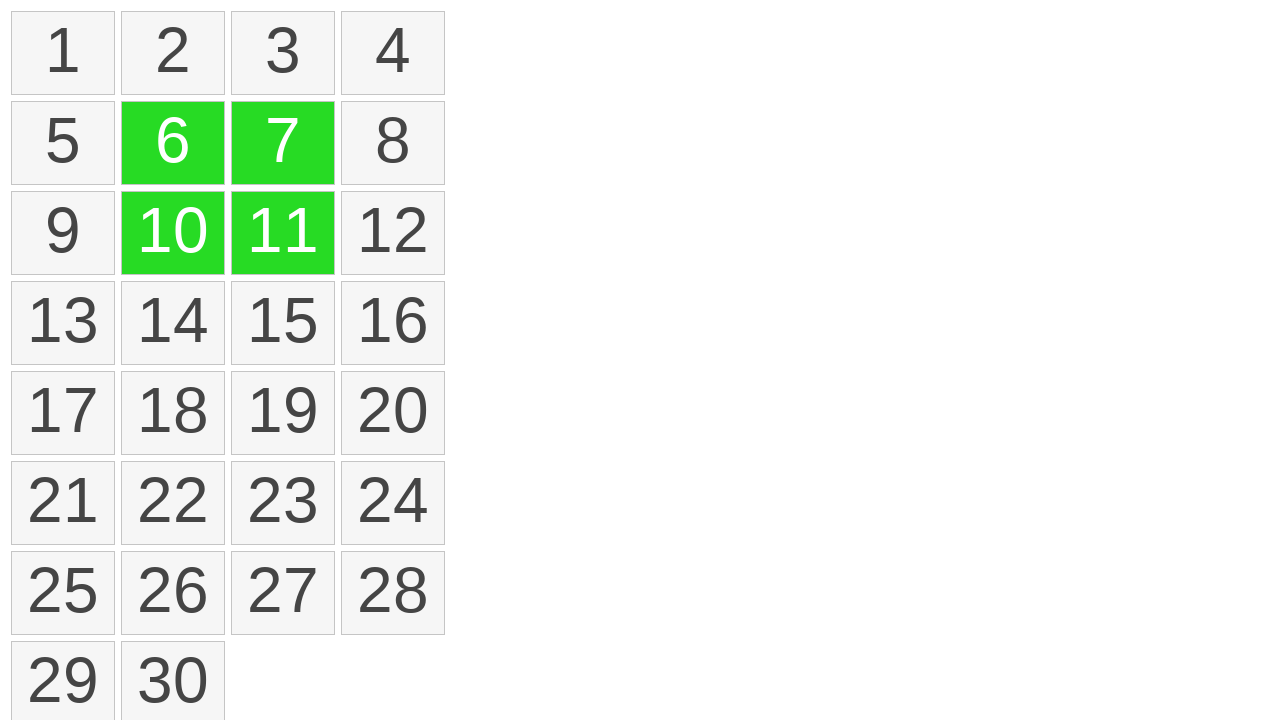